Tests React Semantic UI dropdown selection by selecting multiple friend options and verifying the displayed selection.

Starting URL: https://react.semantic-ui.com/maximize/dropdown-example-selection/

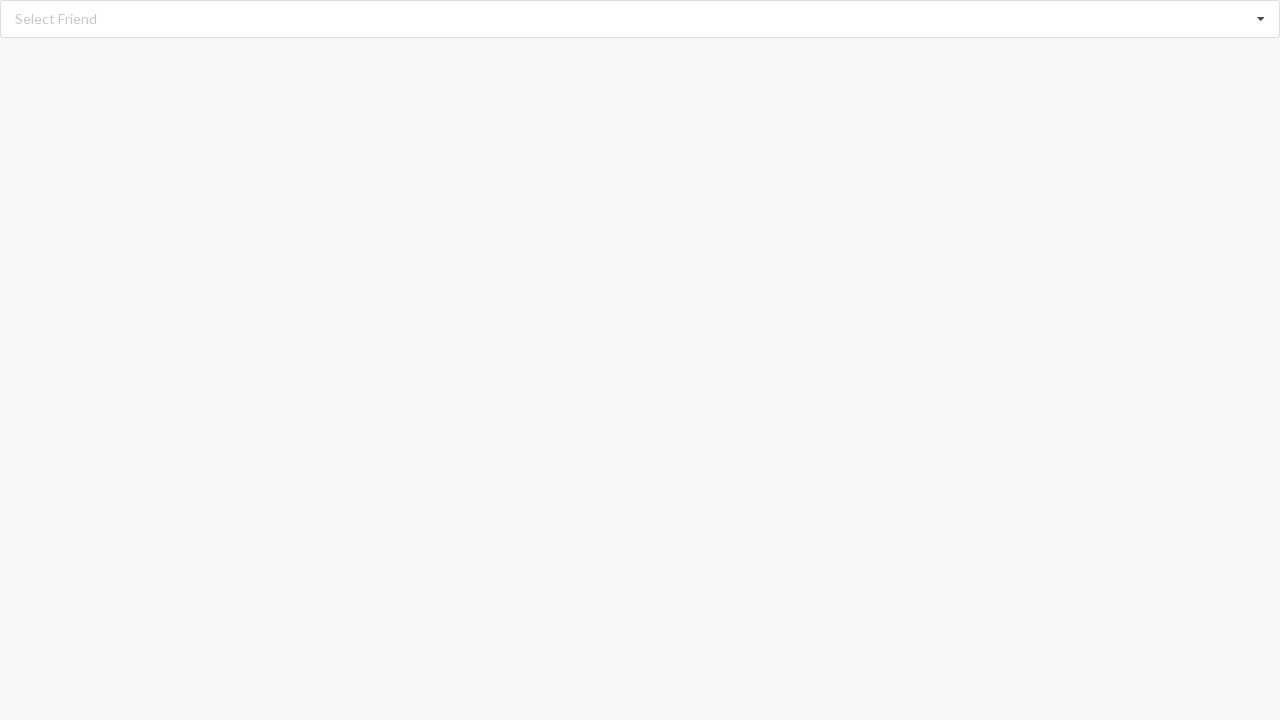

Clicked dropdown to open menu at (640, 19) on div.dropdown
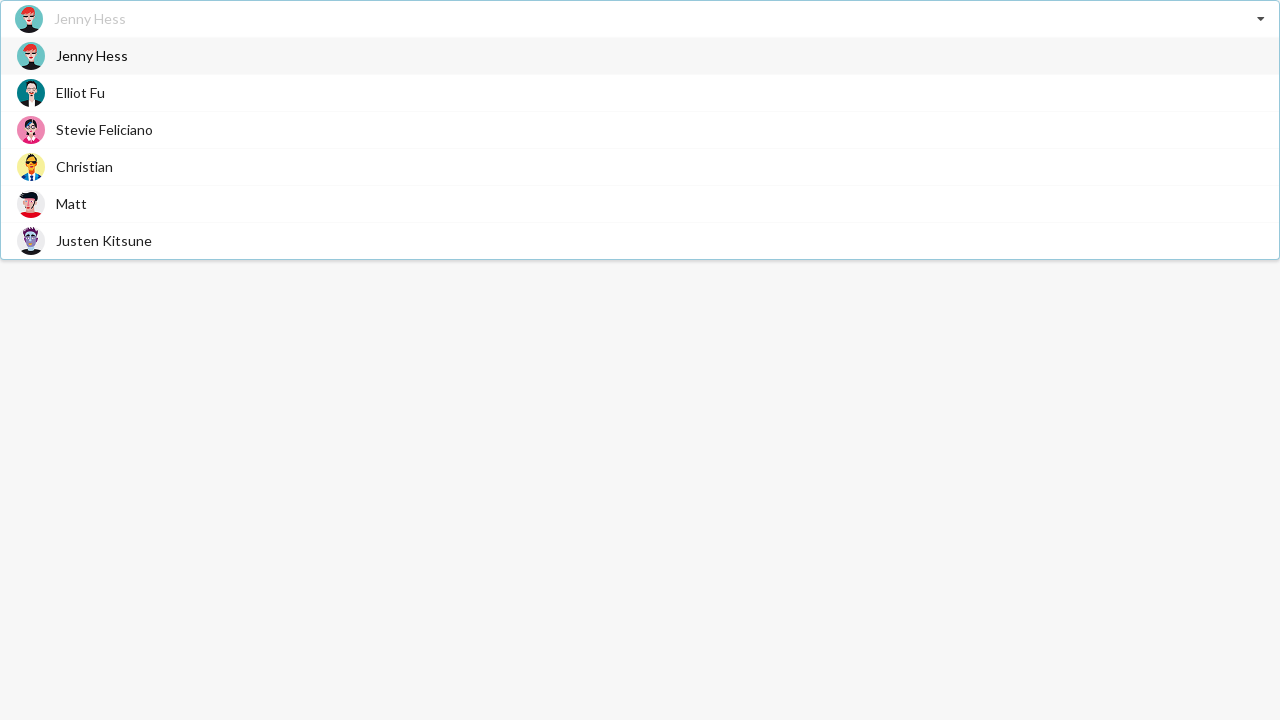

Dropdown menu appeared with friend options
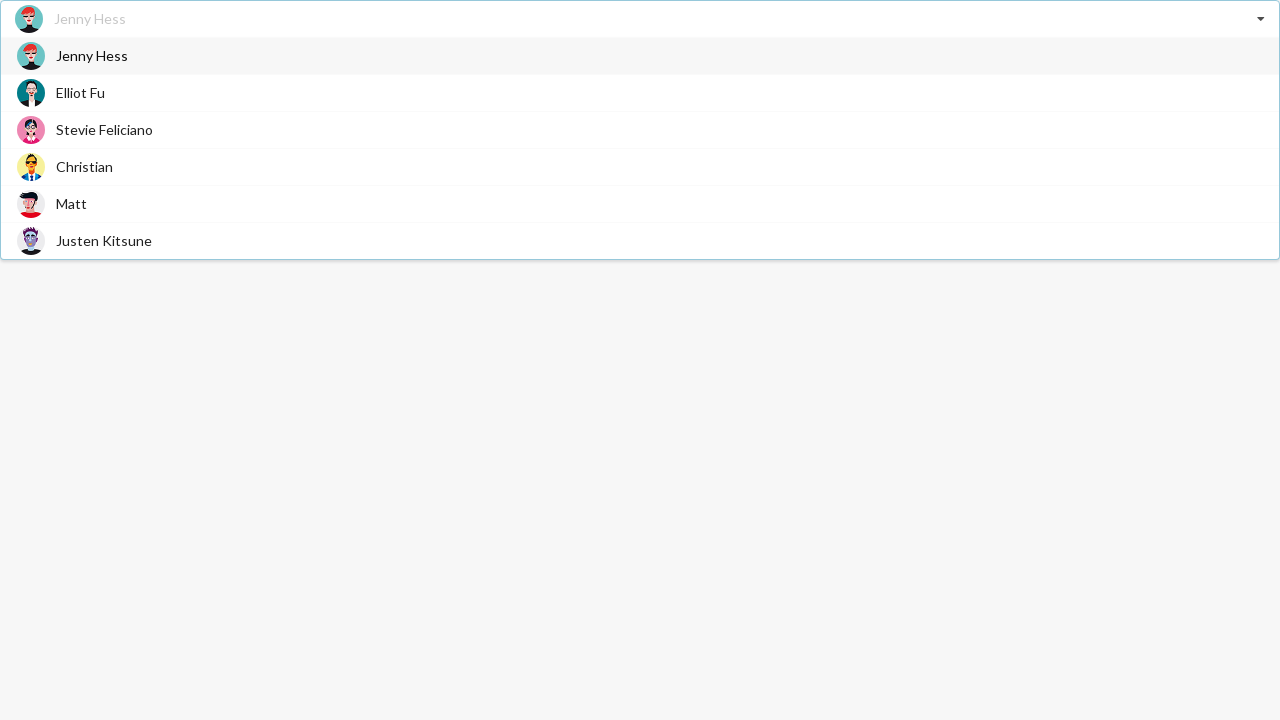

Selected 'Jenny Hess' from dropdown menu at (92, 56) on div.menu span.text:has-text('Jenny Hess')
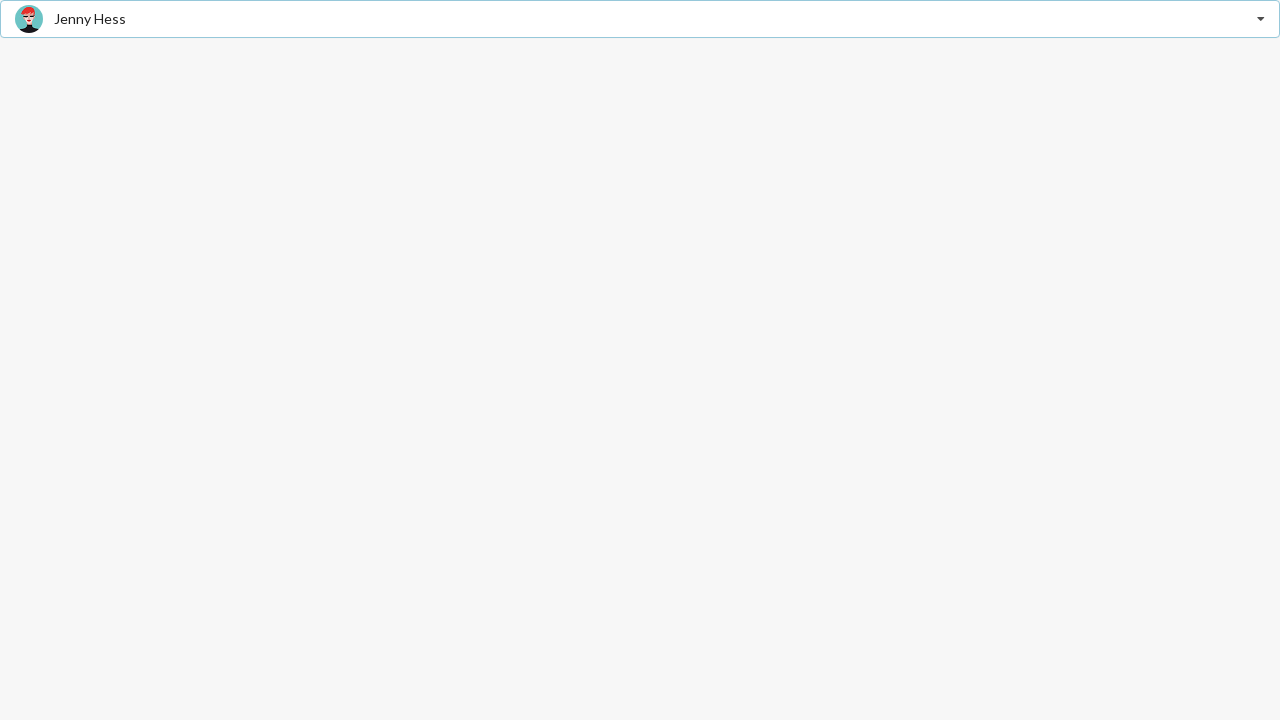

Waited for selection to complete
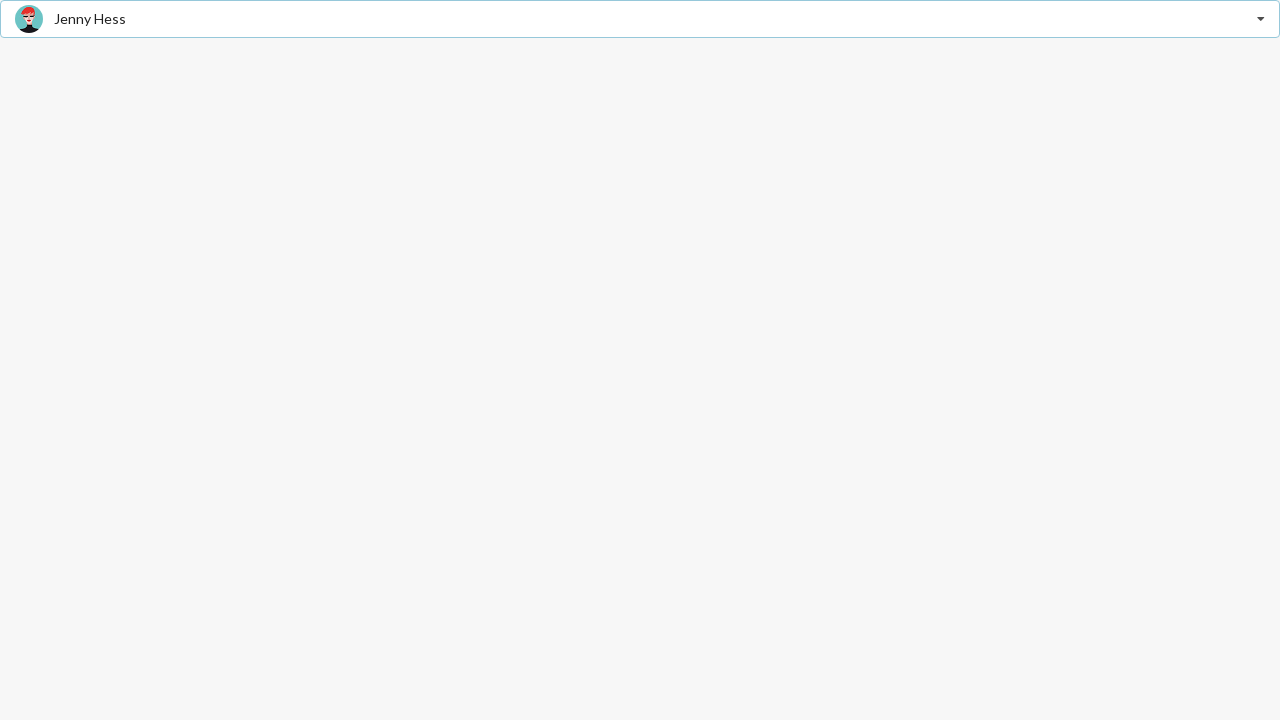

Verified 'Jenny Hess' is displayed as selected
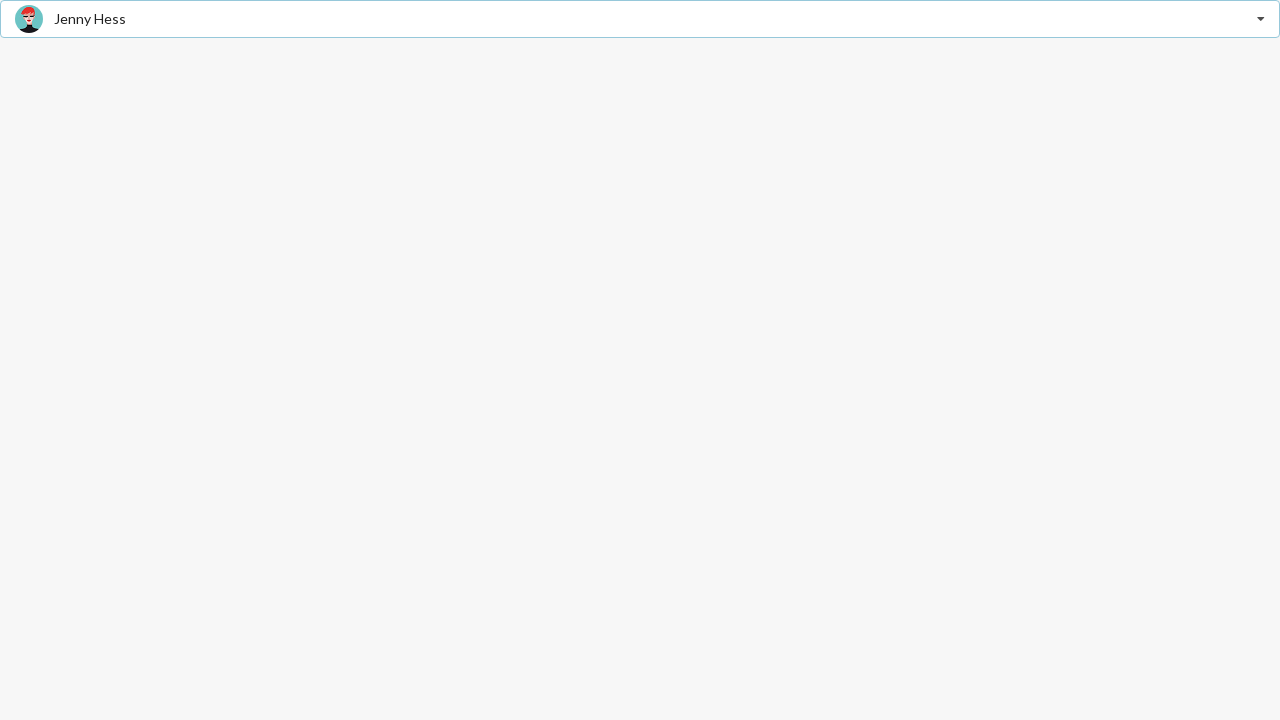

Clicked dropdown to open menu at (640, 19) on div.dropdown
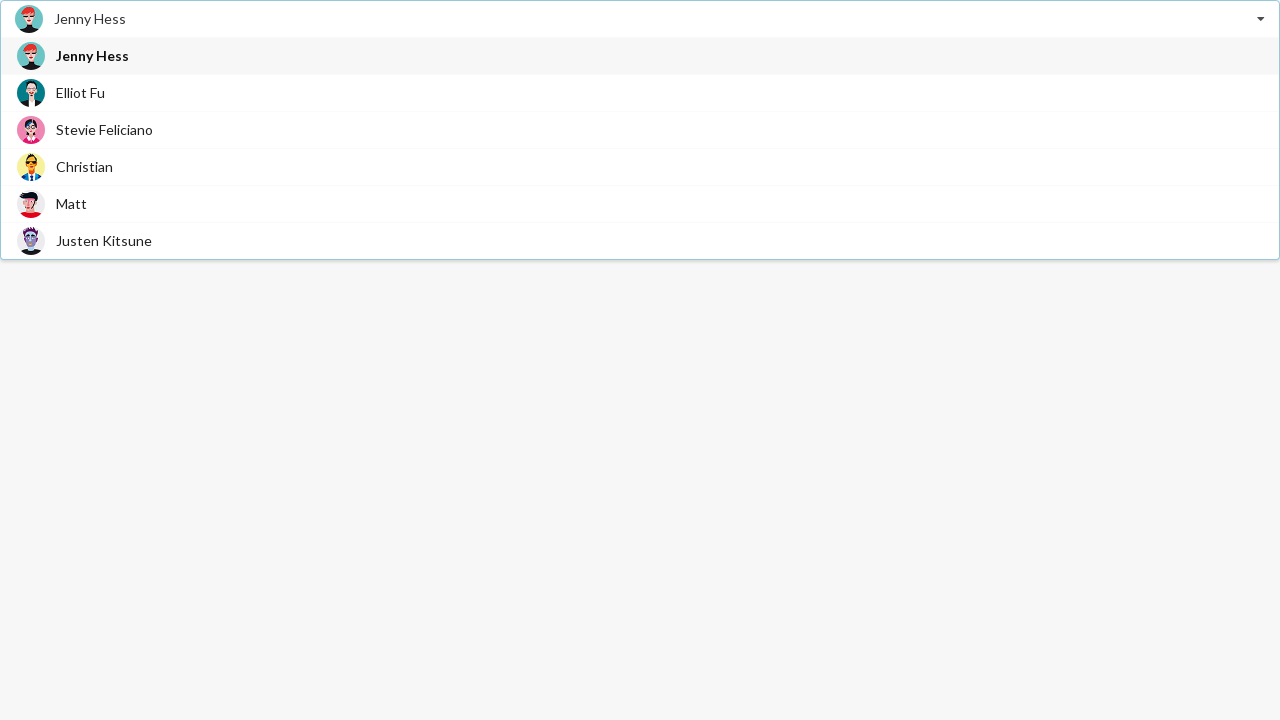

Dropdown menu appeared with friend options
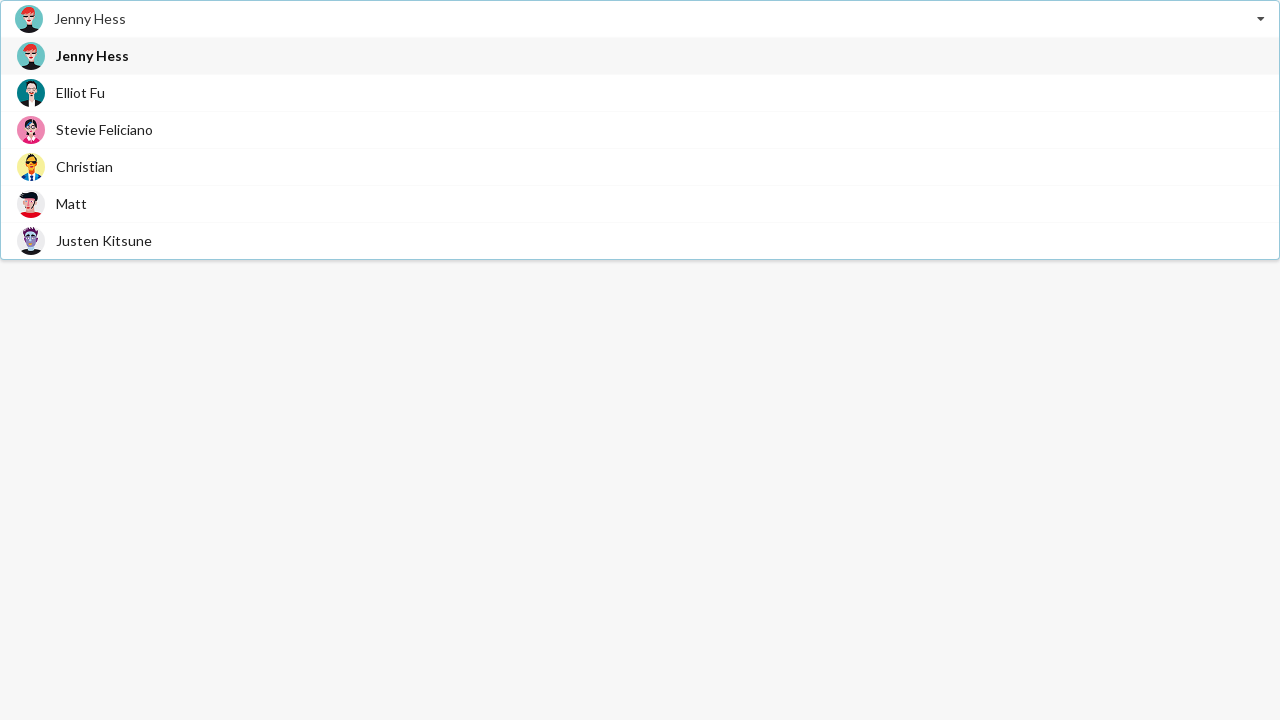

Selected 'Stevie Feliciano' from dropdown menu at (104, 130) on div.menu span.text:has-text('Stevie Feliciano')
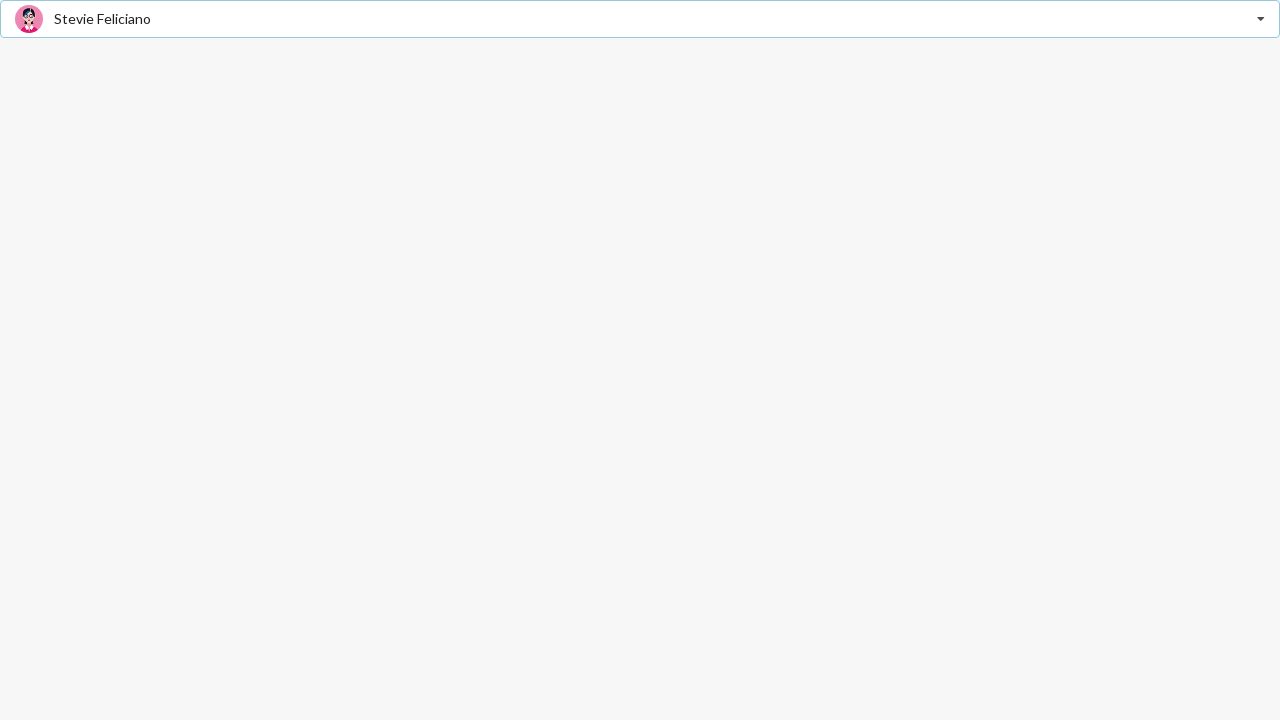

Waited for selection to complete
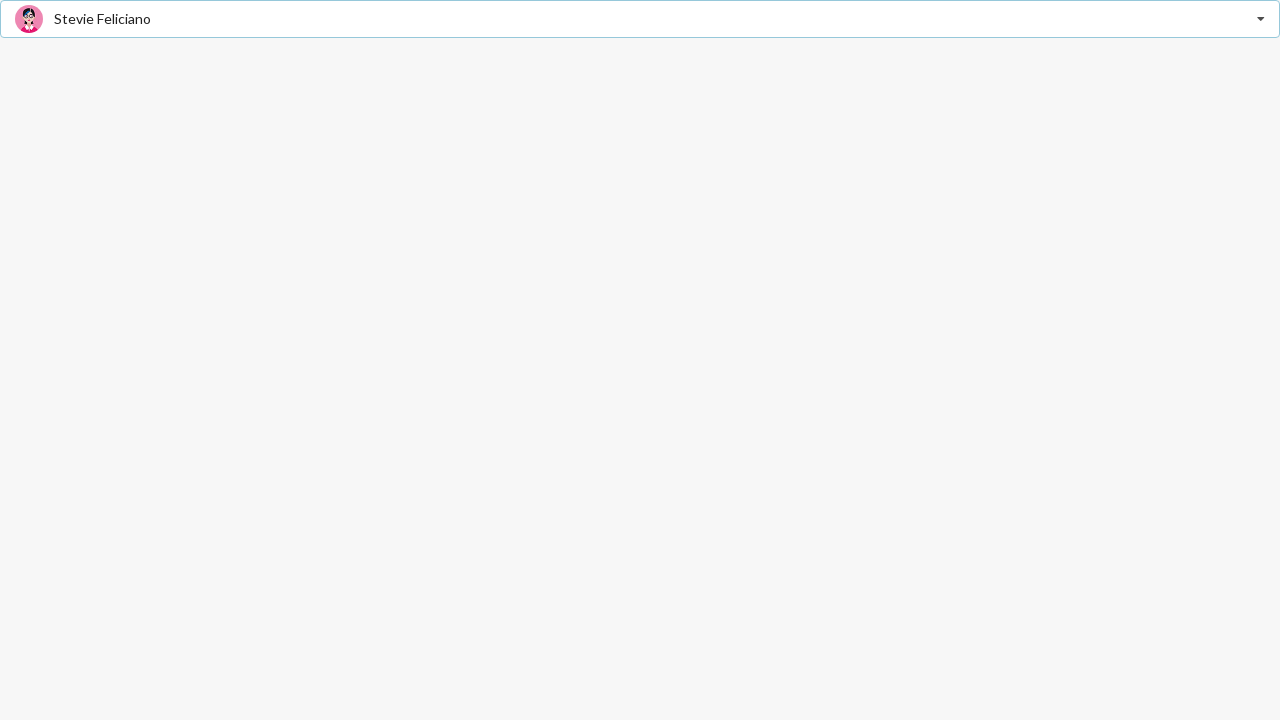

Verified 'Stevie Feliciano' is displayed as selected
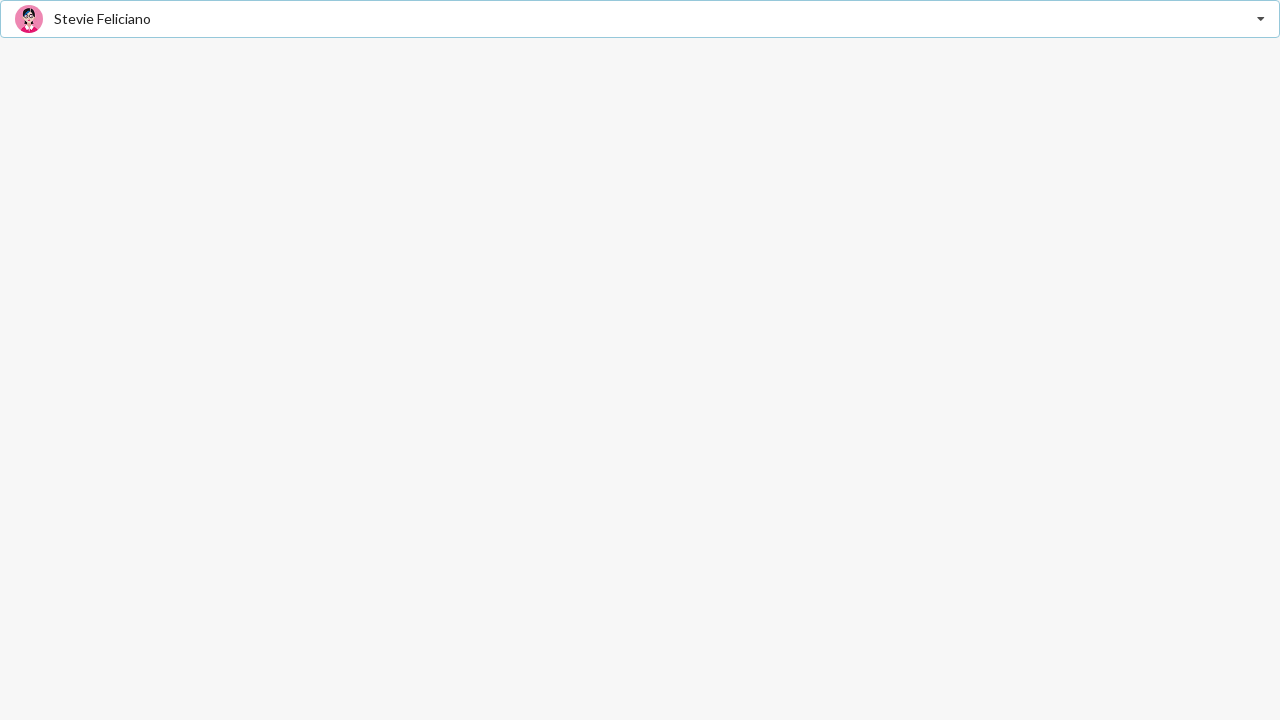

Clicked dropdown to open menu at (640, 19) on div.dropdown
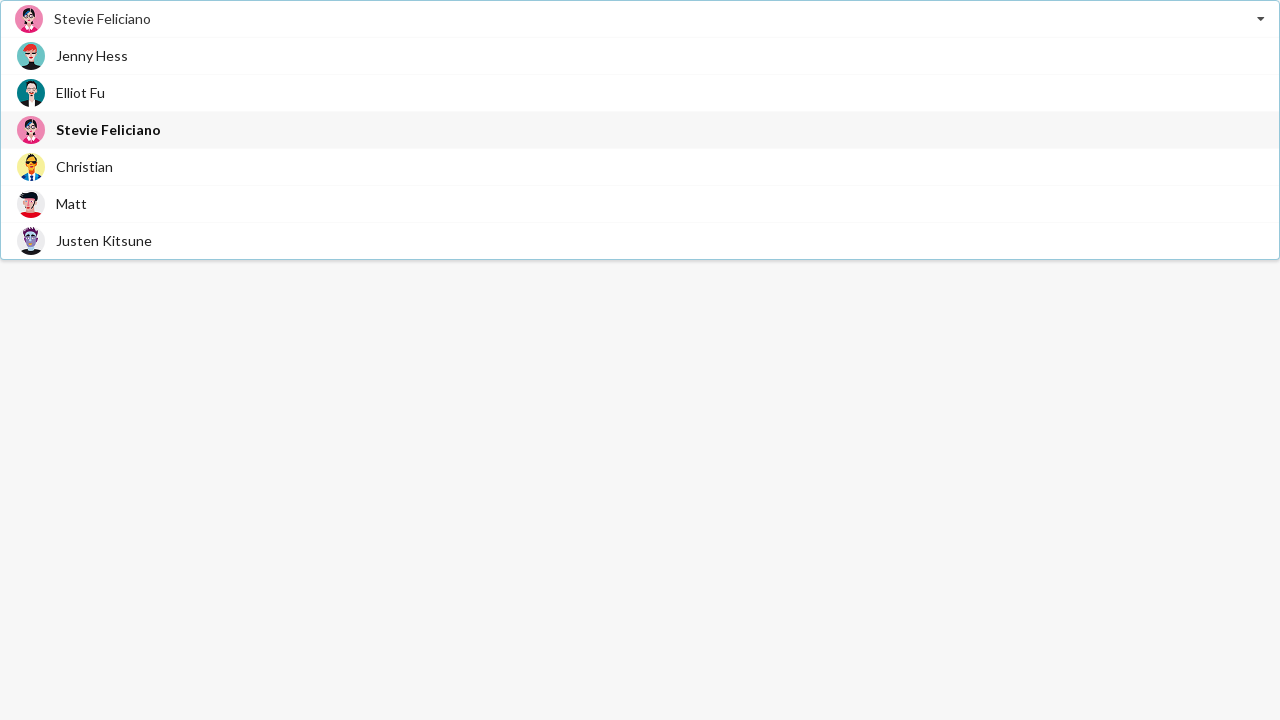

Dropdown menu appeared with friend options
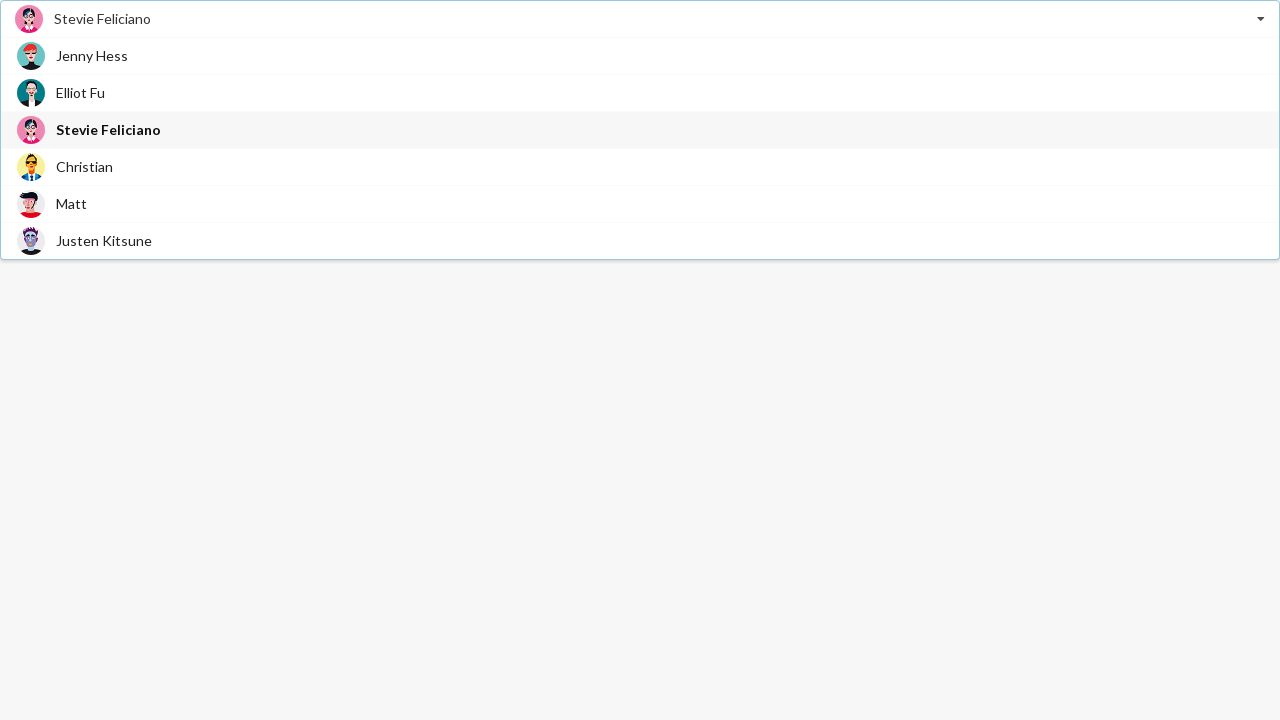

Selected 'Matt' from dropdown menu at (72, 204) on div.menu span.text:has-text('Matt')
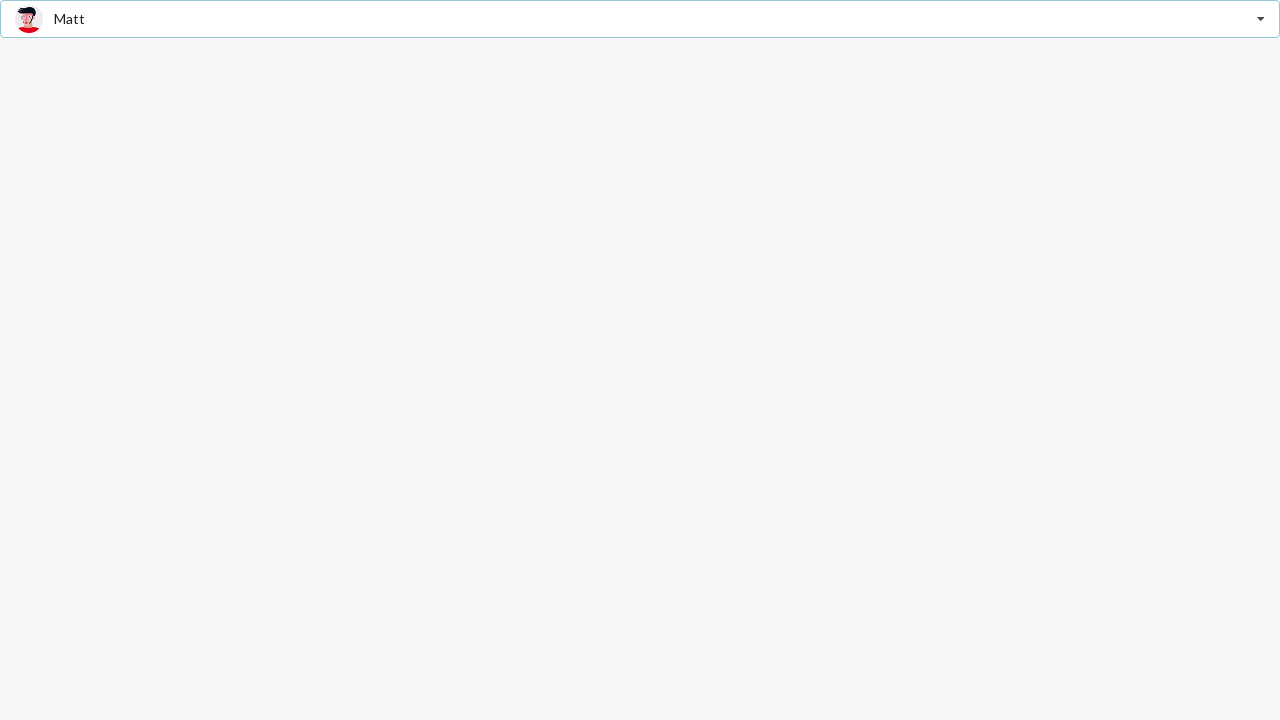

Waited for selection to complete
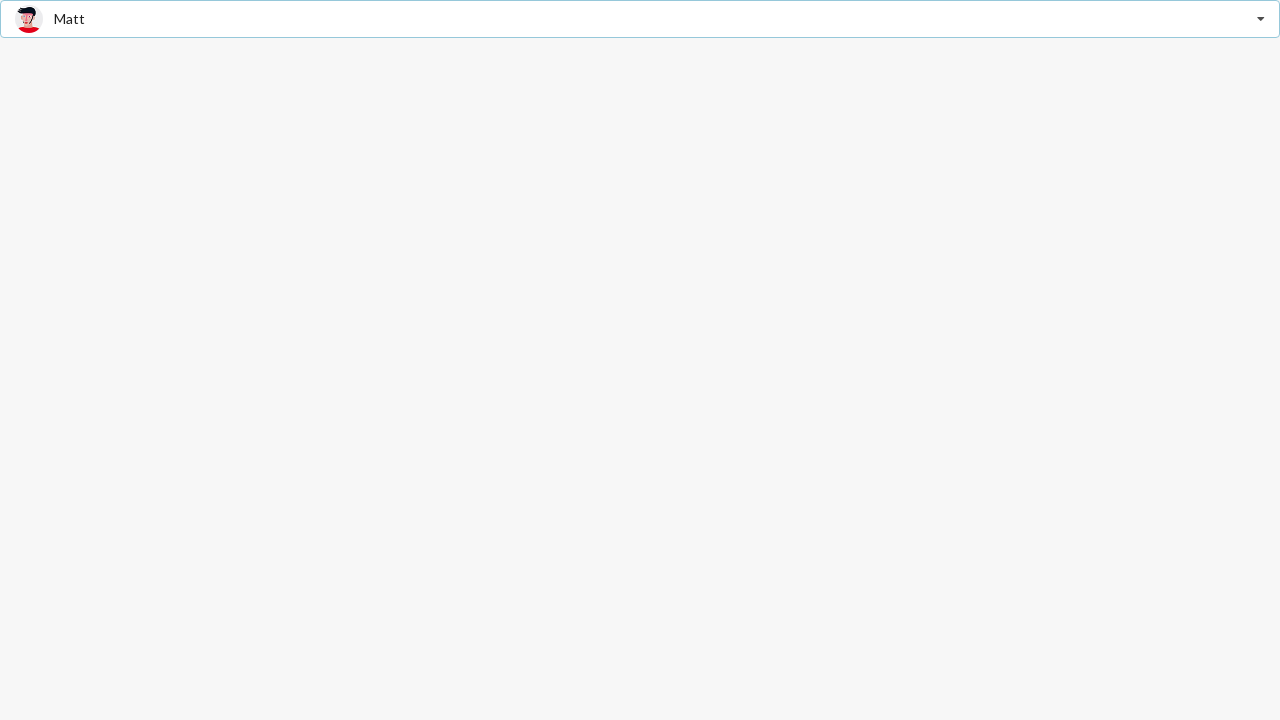

Verified 'Matt' is displayed as selected
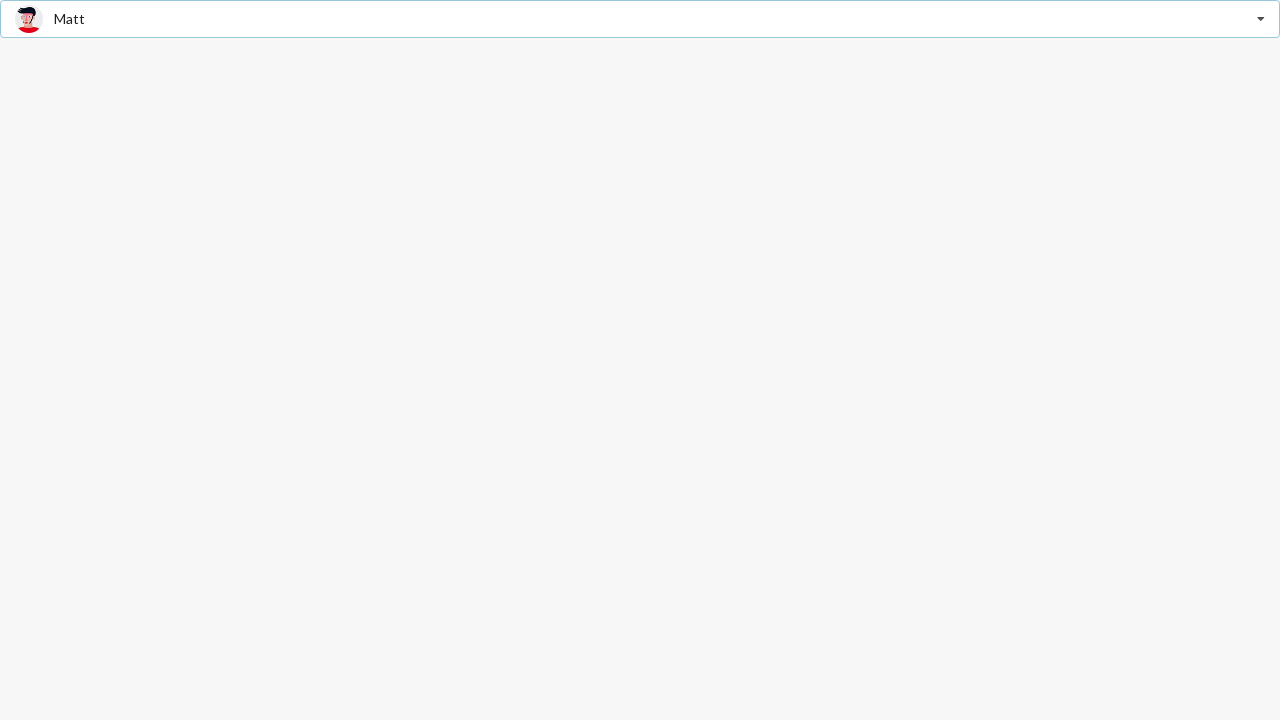

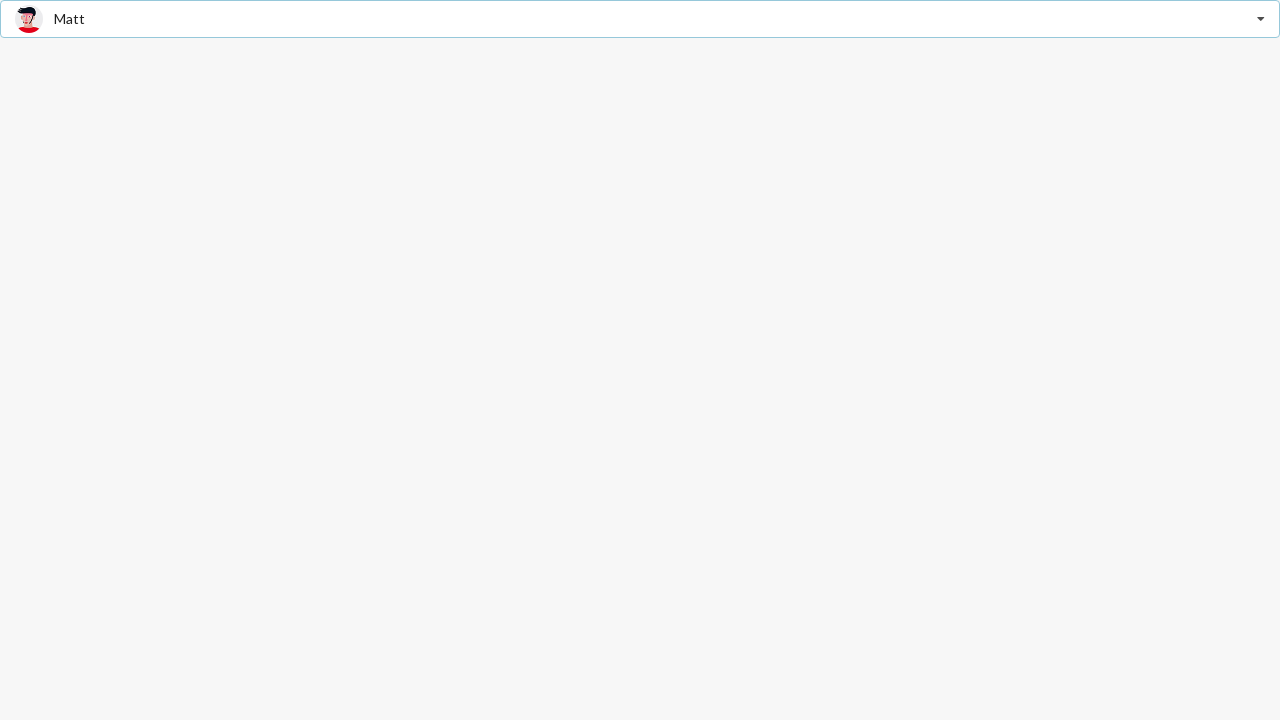